Tests the contact form on the Joga Junto Instituto website by filling in name, email, and message fields, selecting "Ser facilitador" from a dropdown, submitting the form, and verifying a confirmation alert appears.

Starting URL: https://www.jogajuntoinstituto.org/

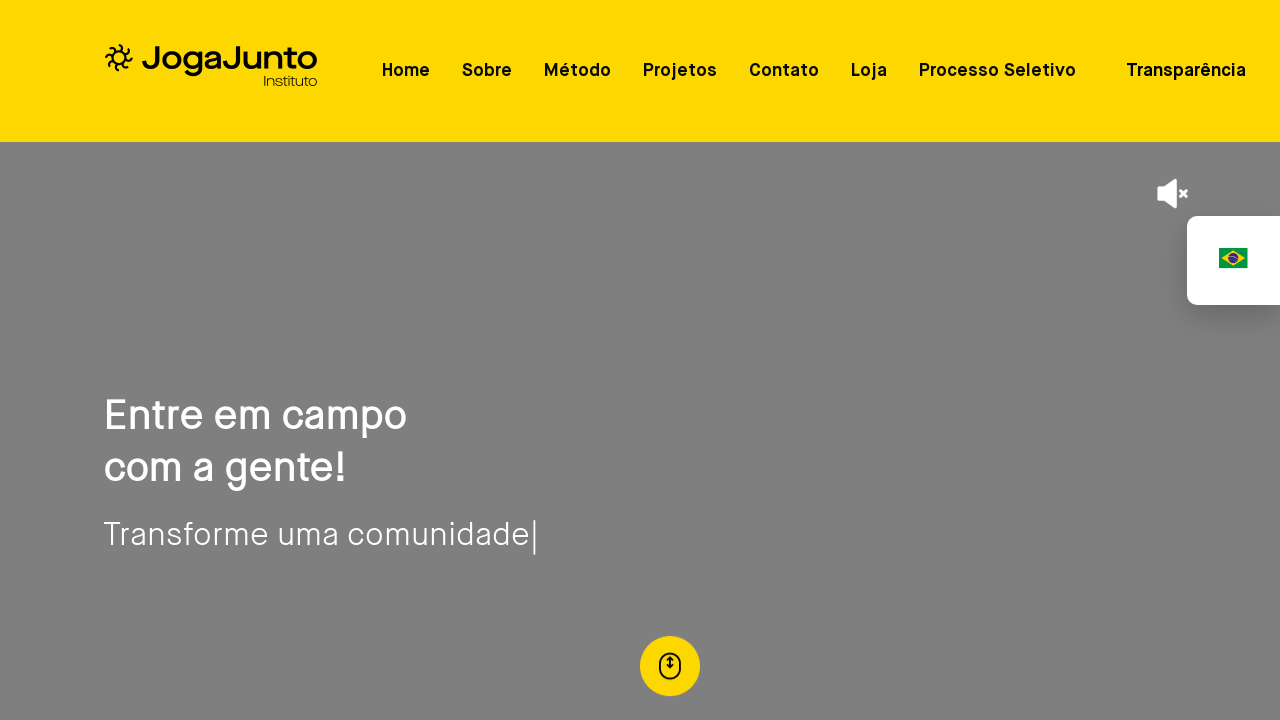

Filled name field with 'Carlos' on input[name='nome']
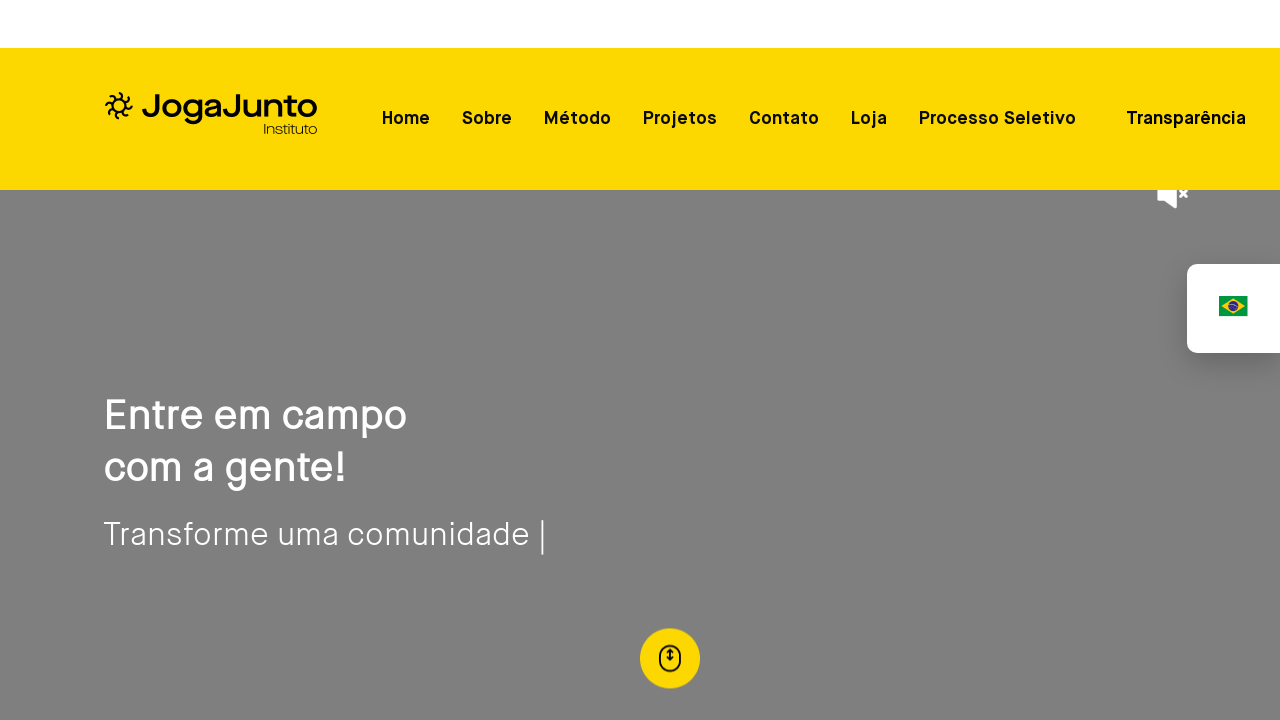

Filled email field with 'carlos.teste@example.com' on input[name='email']
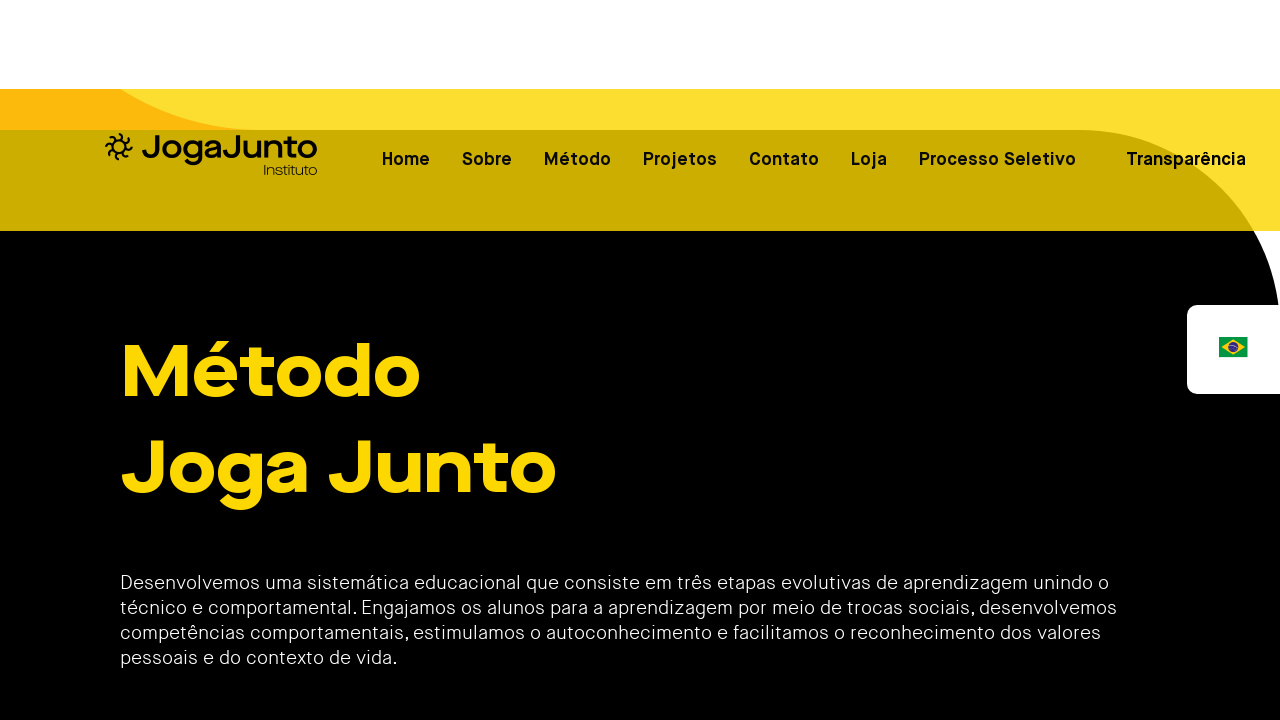

Filled message field with 'Teste de automação com Playwright' on textarea[name='body']
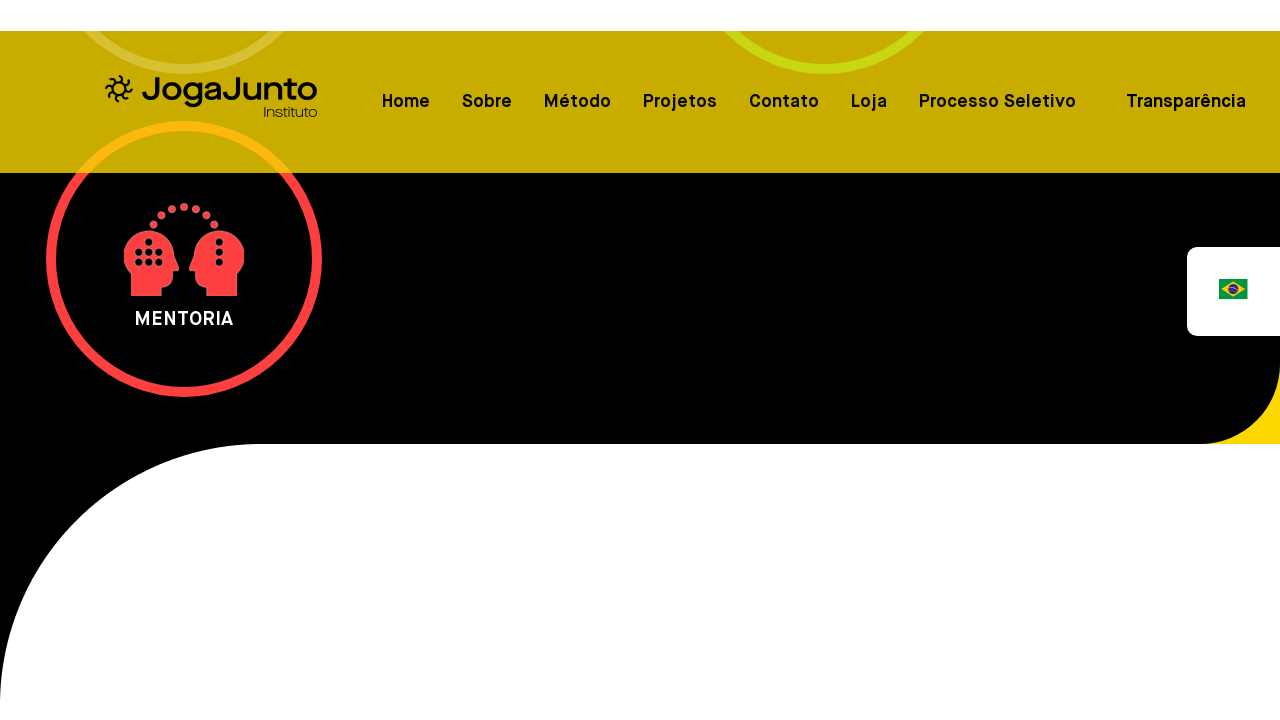

Selected 'Ser facilitador' from assunto dropdown on select[name='assunto']
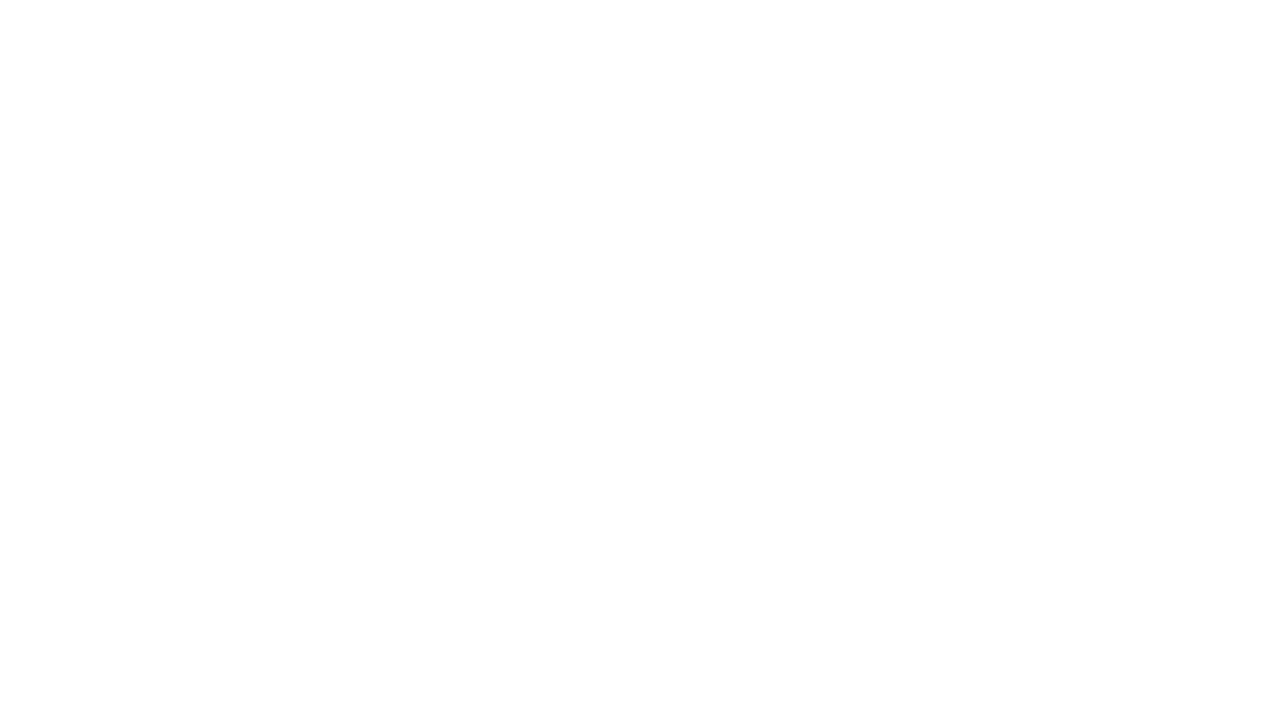

Clicked form submit button at (127, 361) on xpath=//button[ancestor::form]
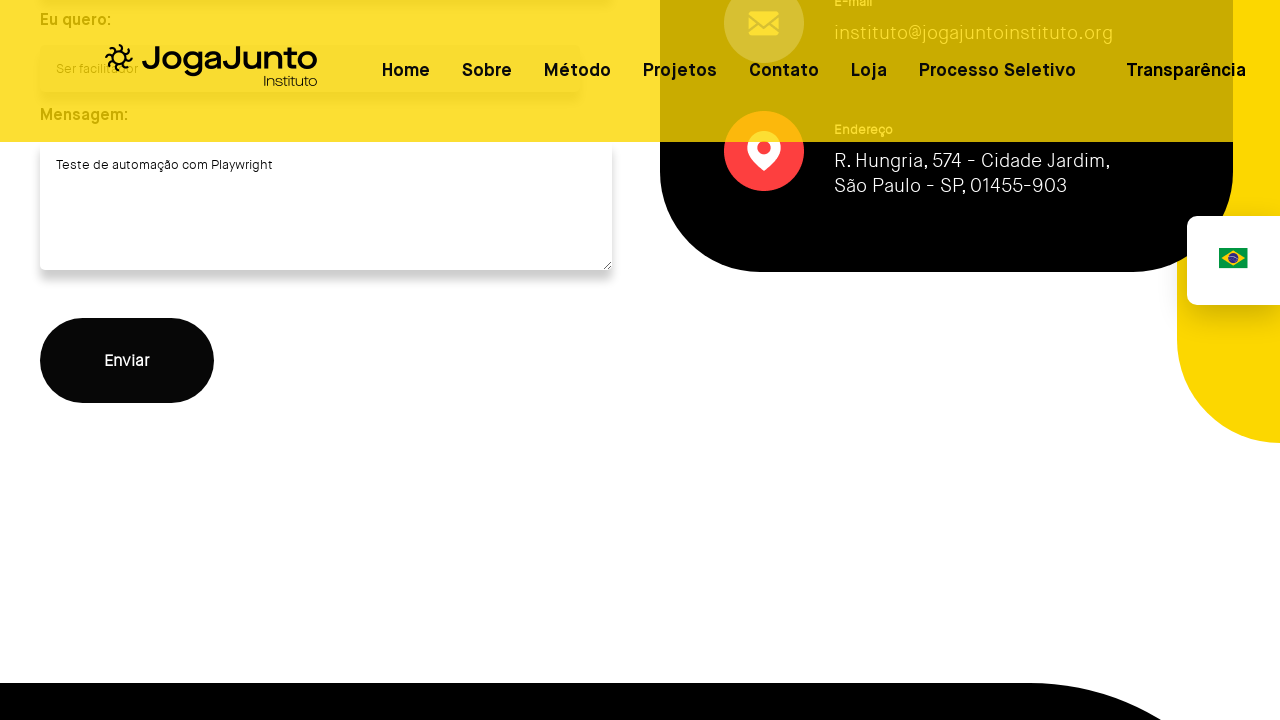

Set up alert dialog handler to accept dialogs
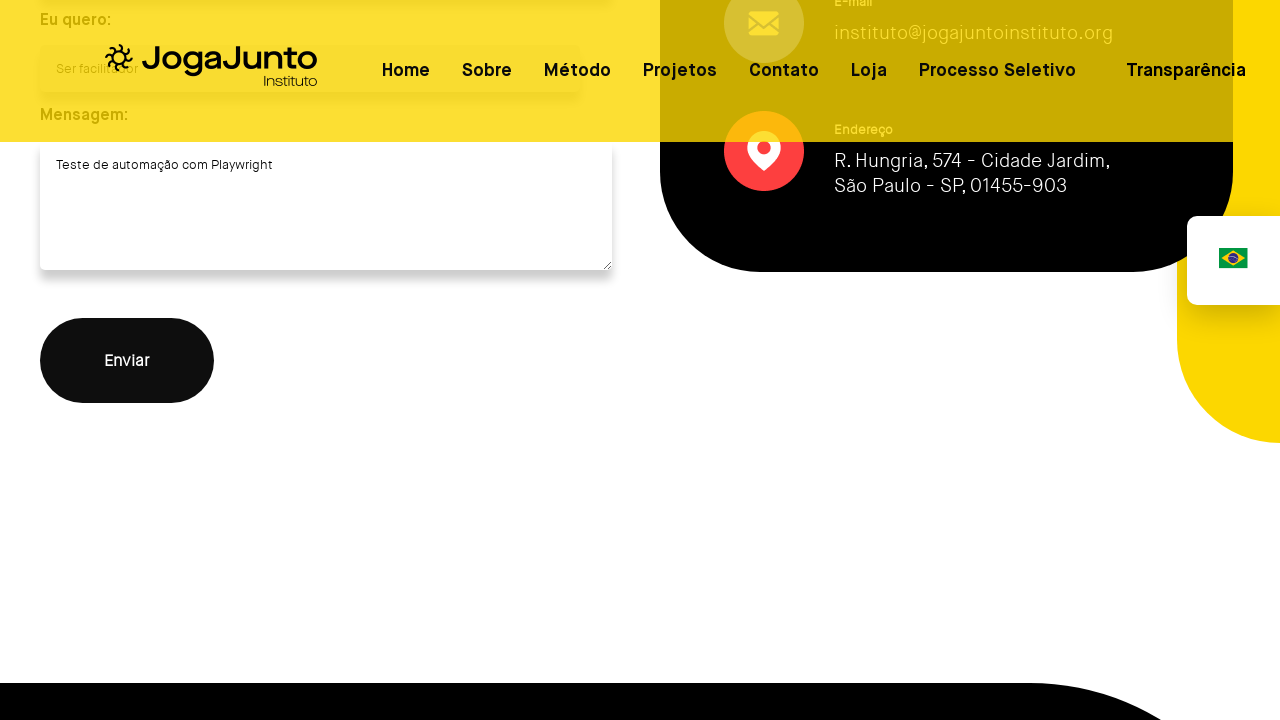

Waited 2 seconds for alert or confirmation
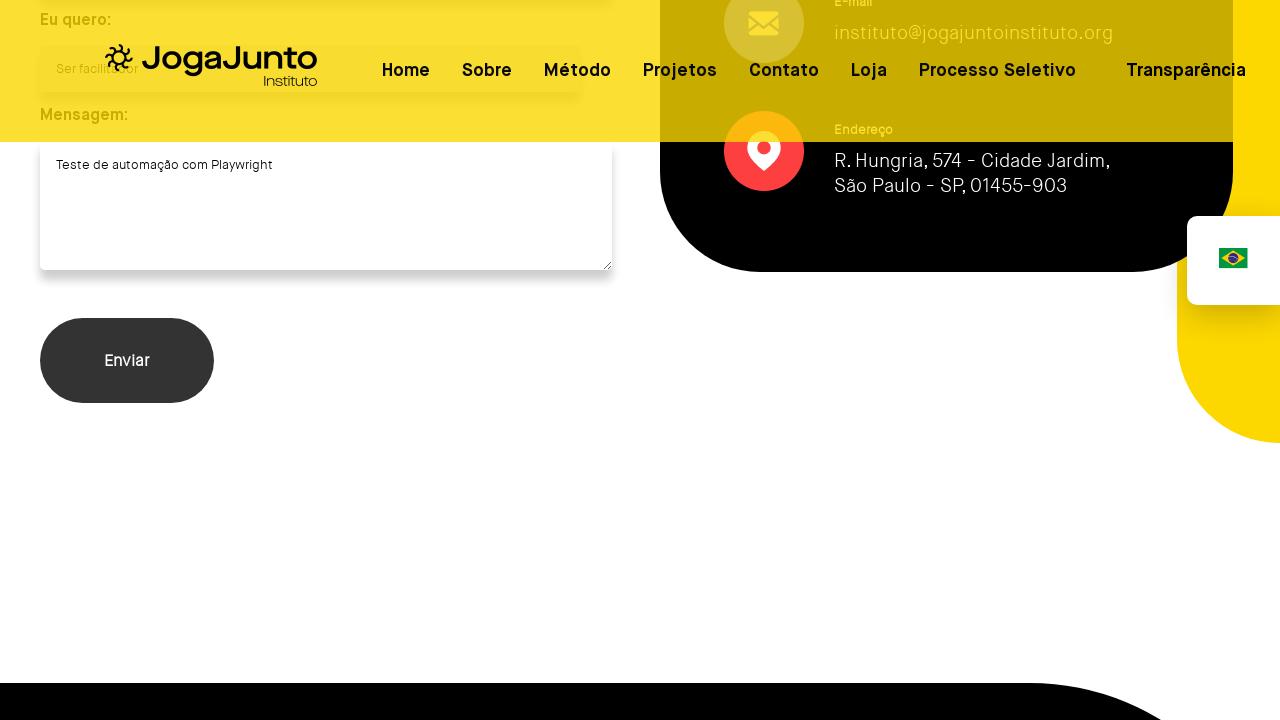

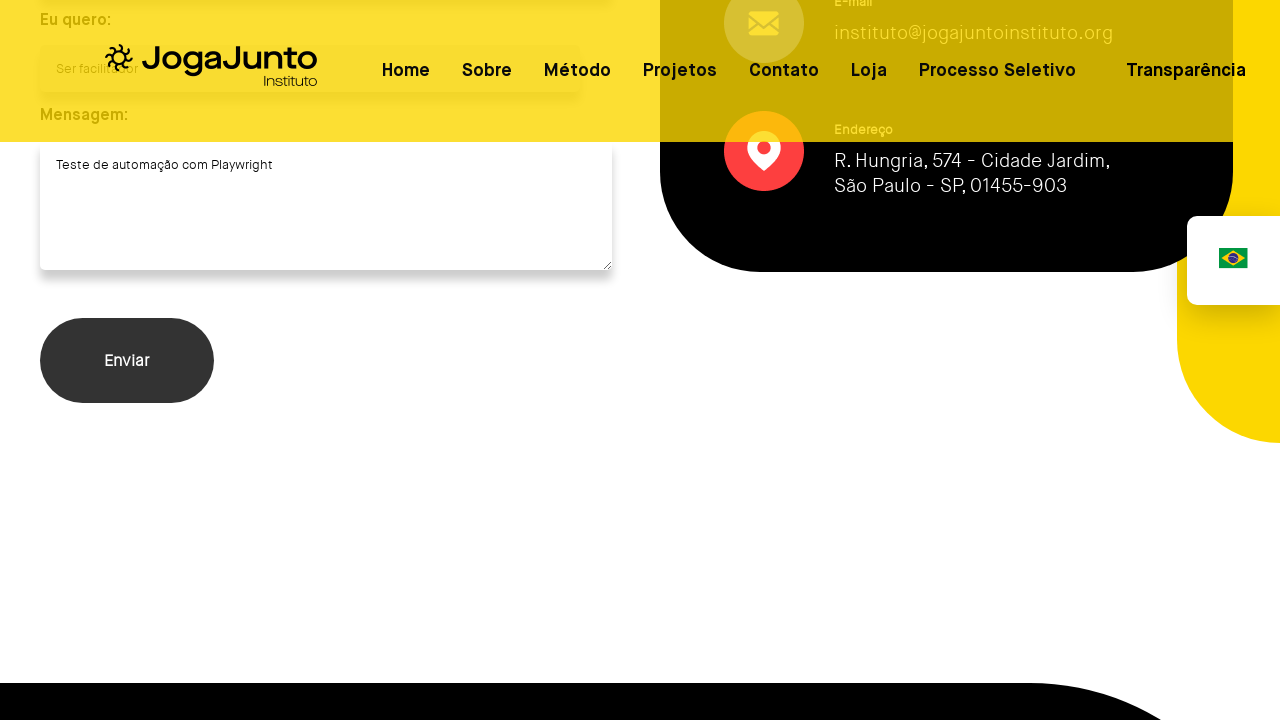